Tests right-click context menu functionality by right-clicking an element, hovering over a menu item, and clicking it

Starting URL: http://swisnl.github.io/jQuery-contextMenu/demo.html

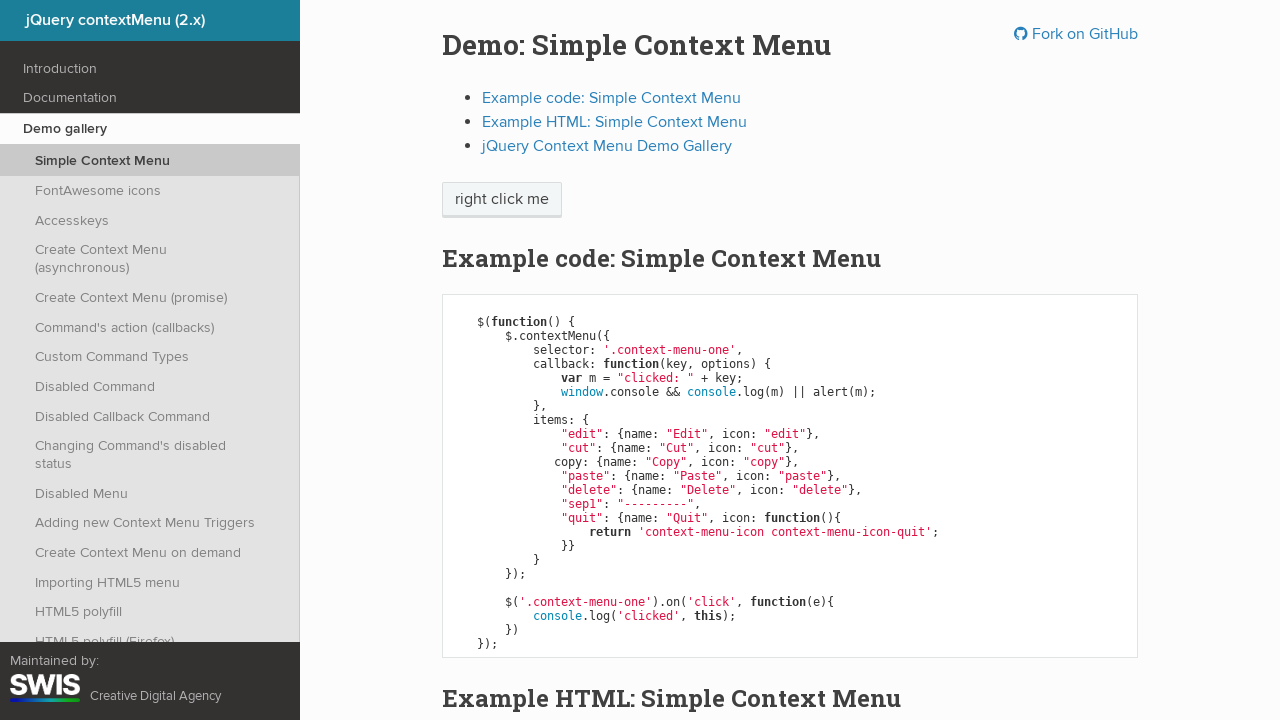

Right-clicked on 'right click me' element to open context menu at (502, 200) on xpath=//span[text()='right click me']
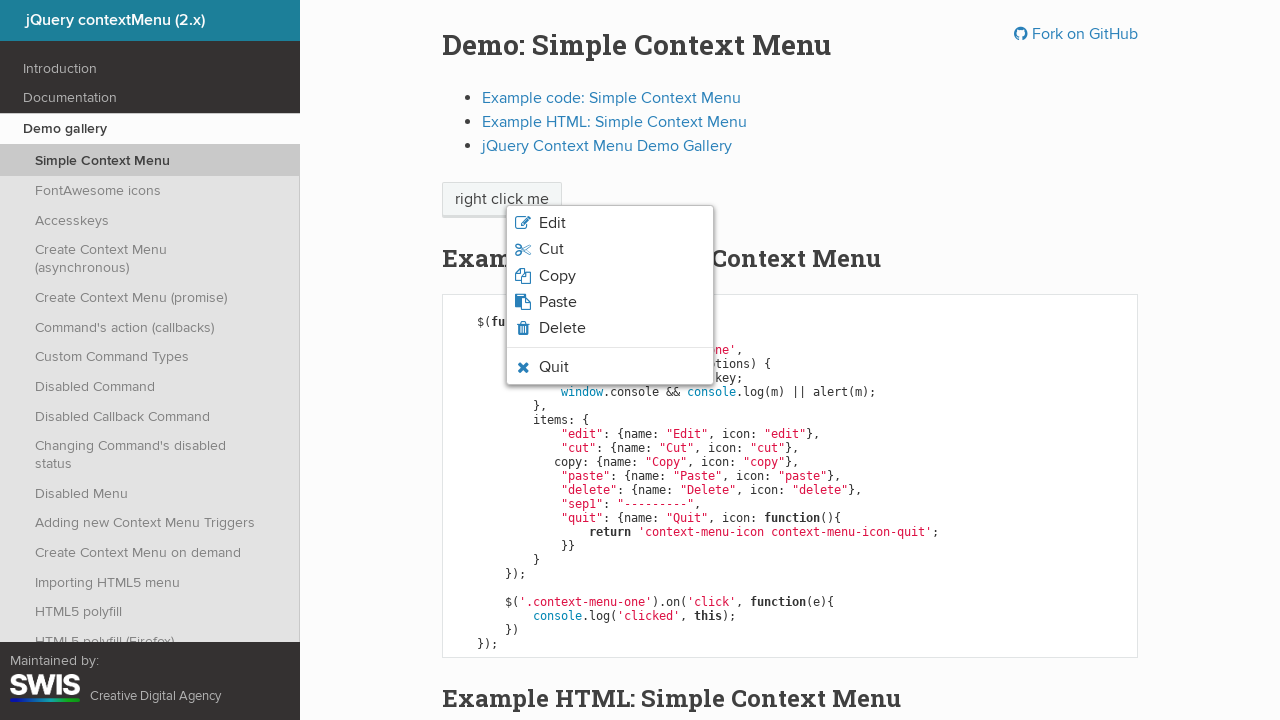

Hovered over the Quit menu item at (610, 367) on .context-menu-icon-quit
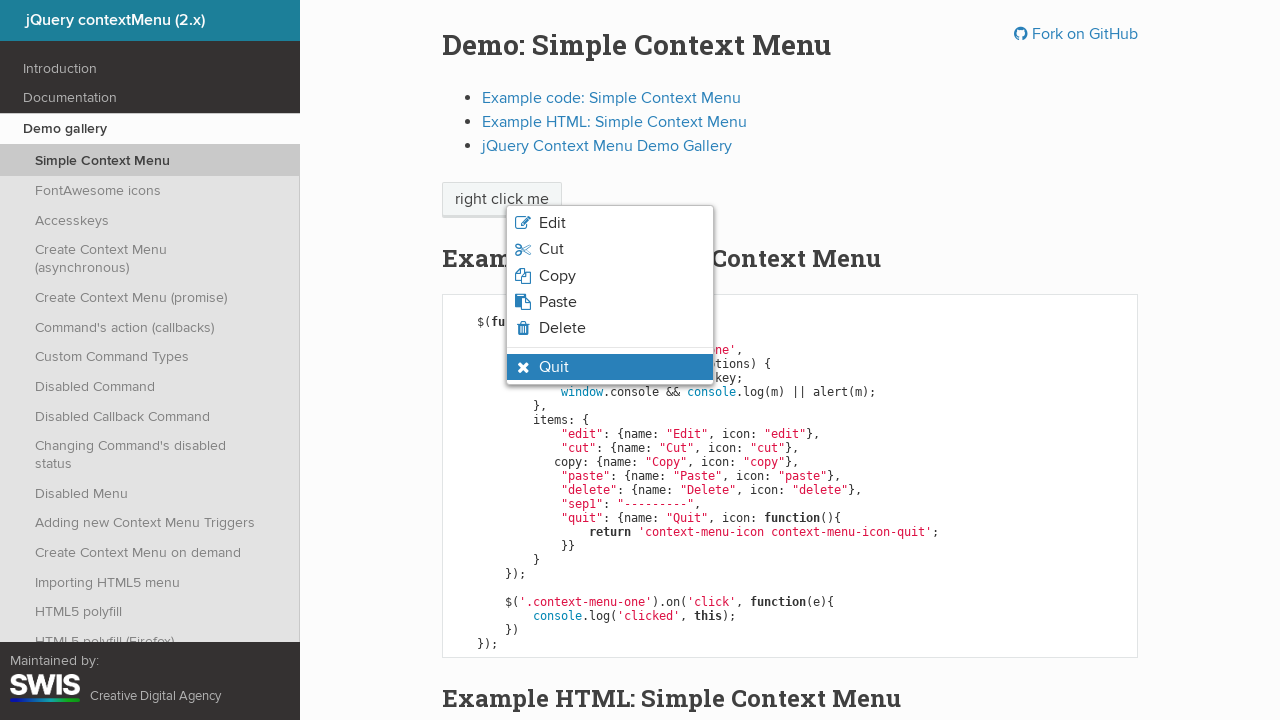

Clicked the Quit menu item at (610, 367) on .context-menu-icon-quit
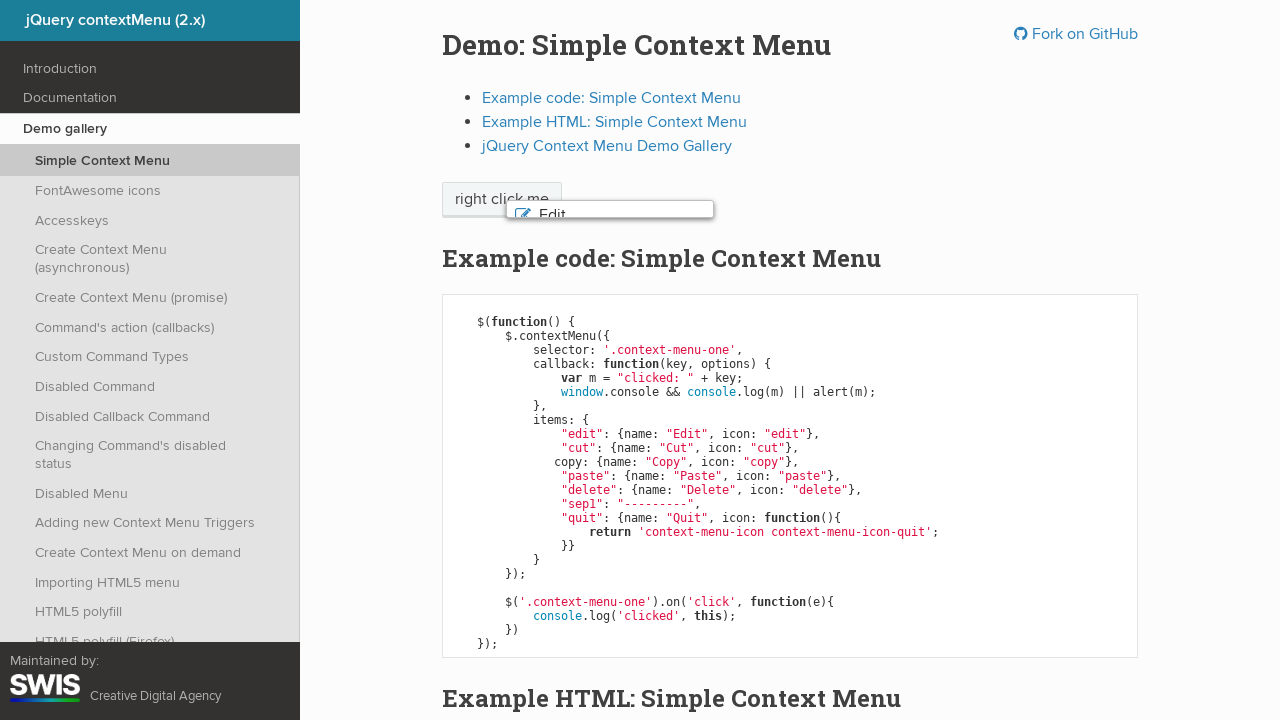

Alert dialog accepted
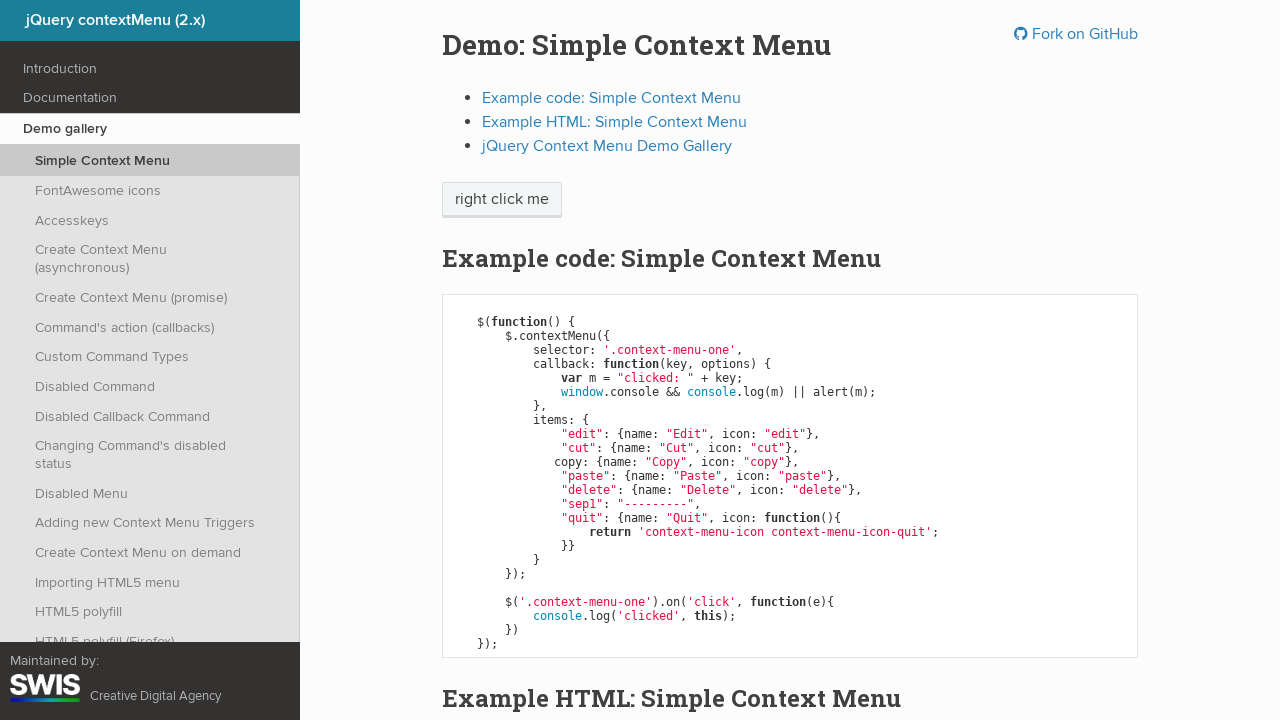

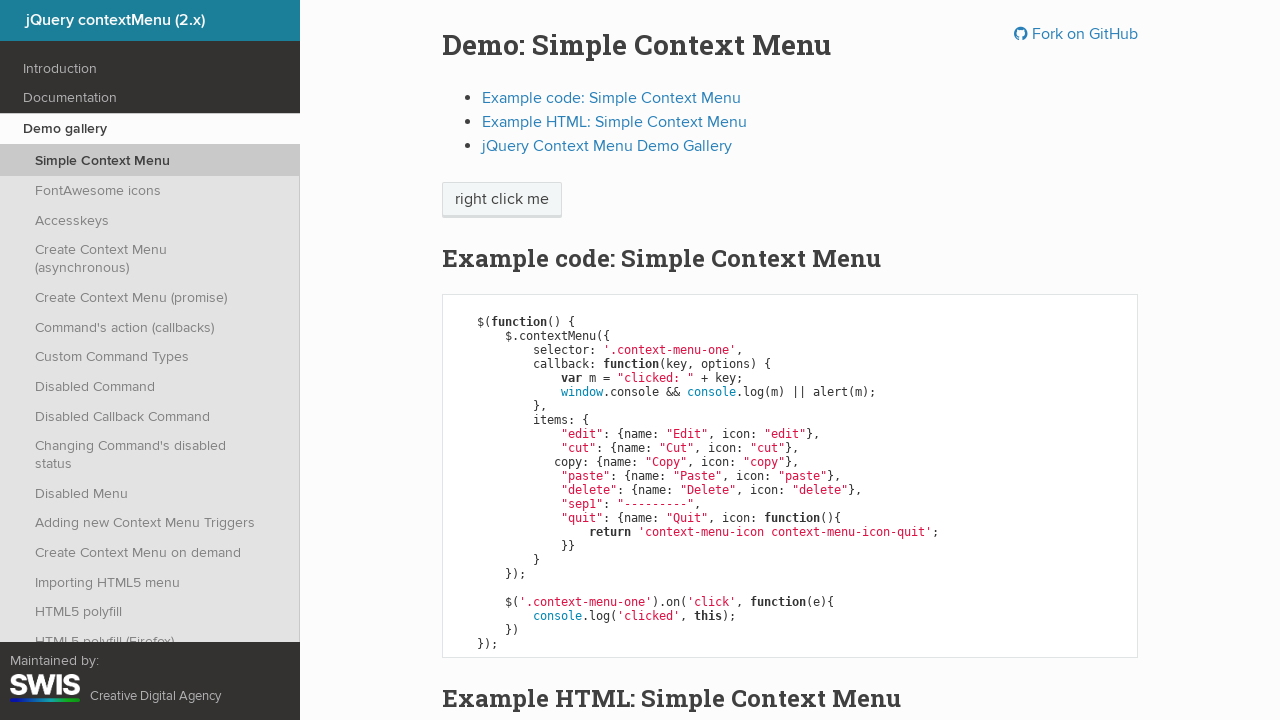